Navigates to the dropdown example page and selects Option 2 from the dropdown menu

Starting URL: https://the-internet.herokuapp.com/

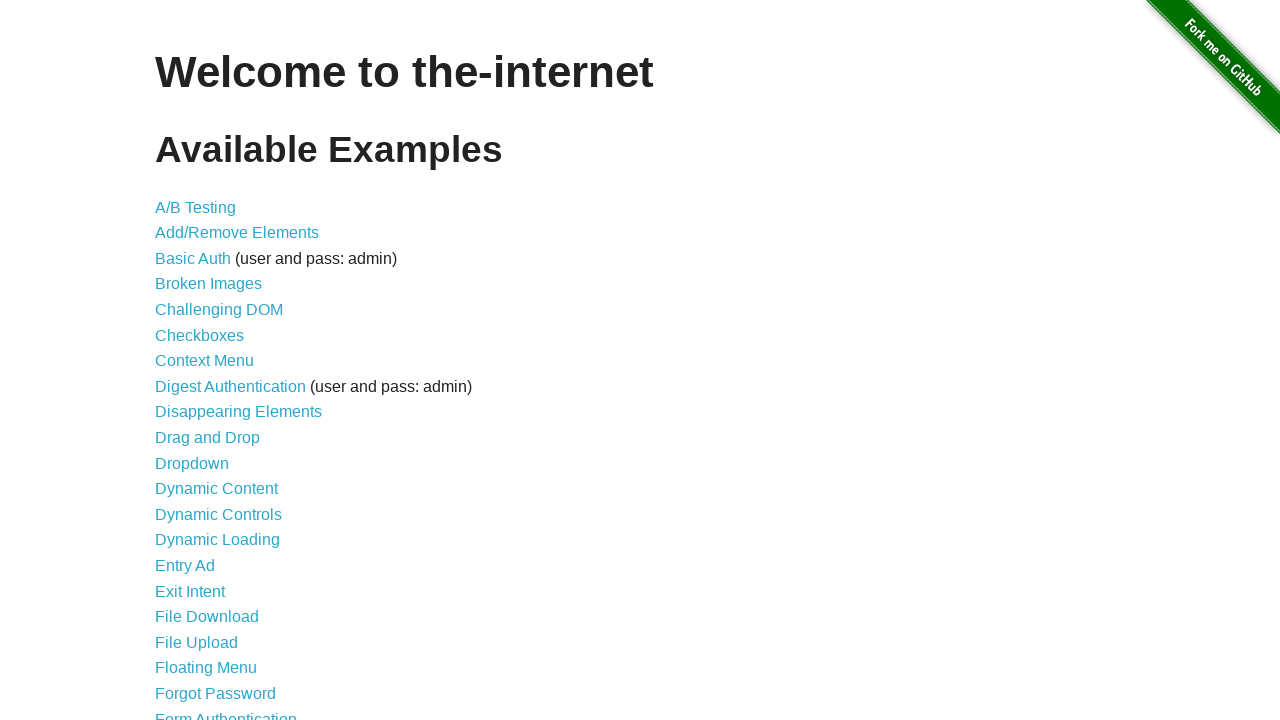

Navigated to the-internet.herokuapp.com homepage
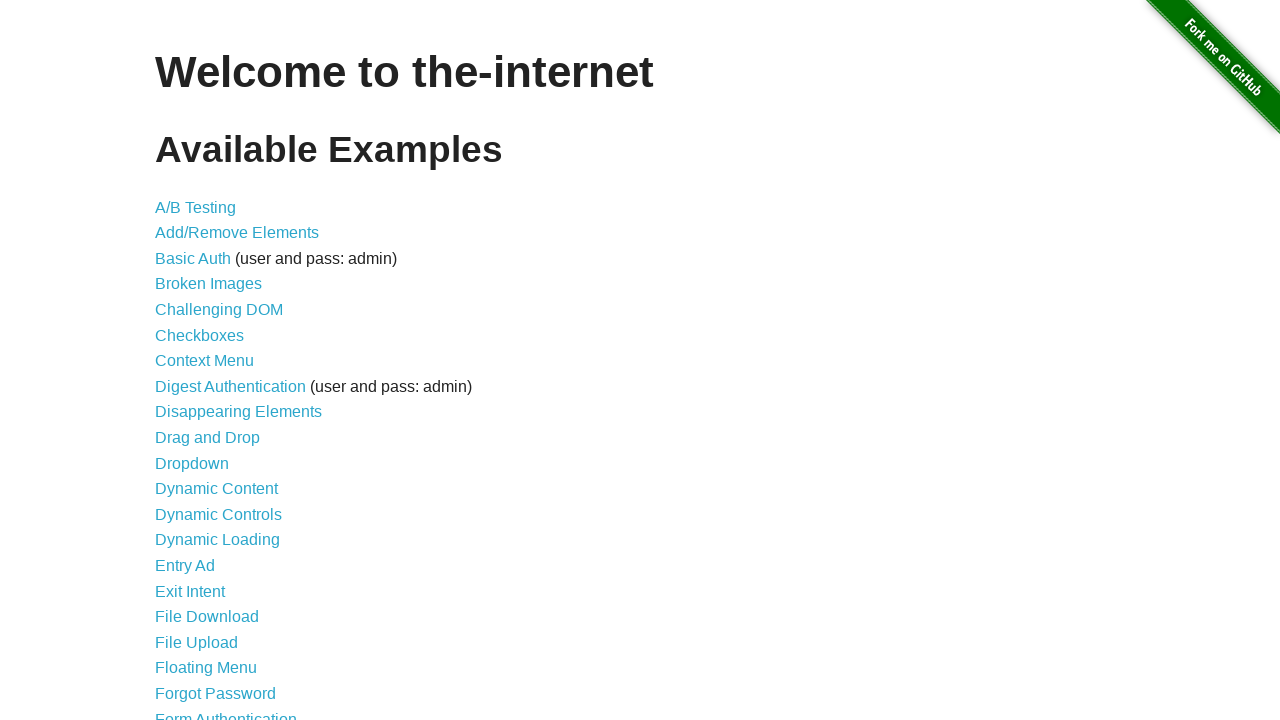

Clicked on the Dropdown link at (192, 463) on xpath=//a[normalize-space()='Dropdown']
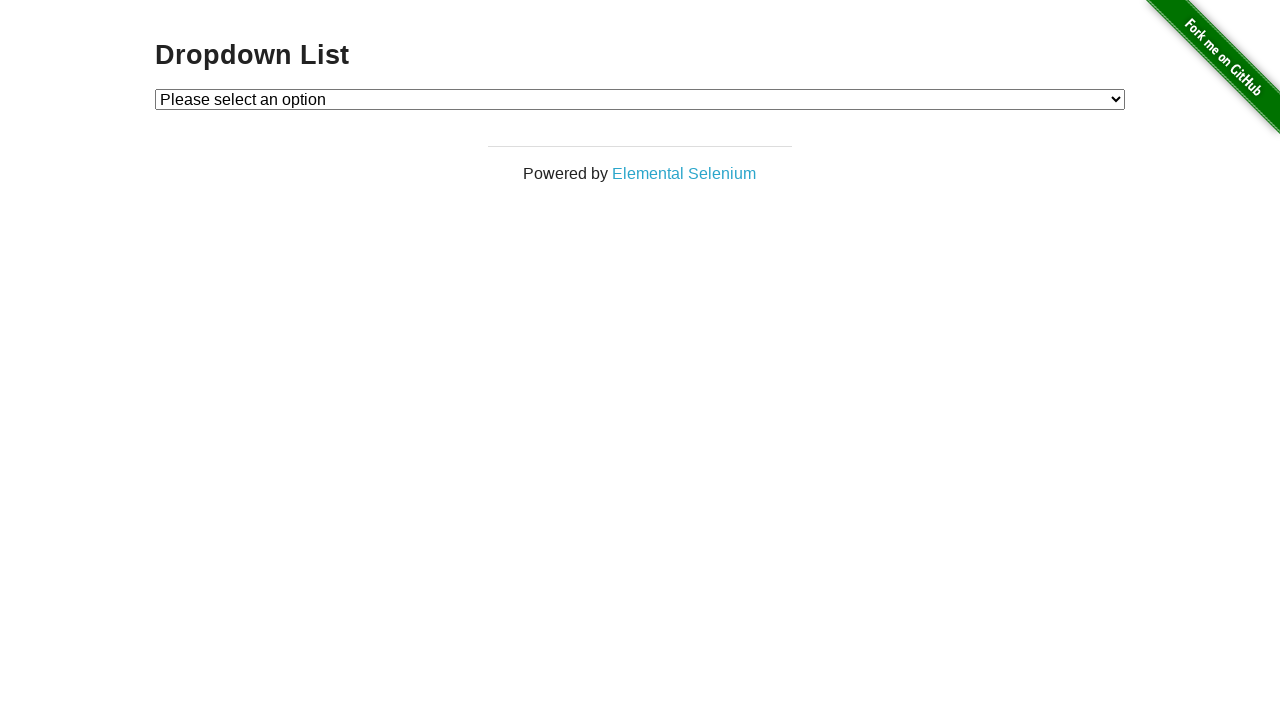

Selected Option 2 from the dropdown menu on #dropdown
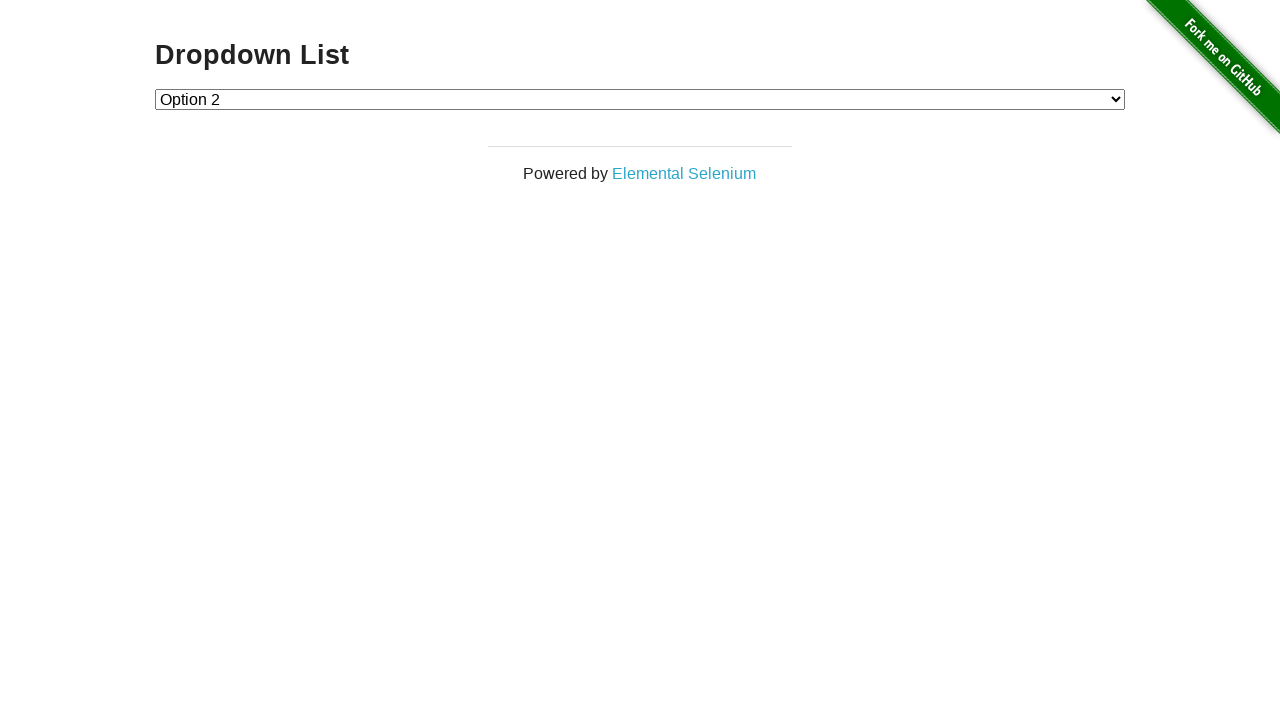

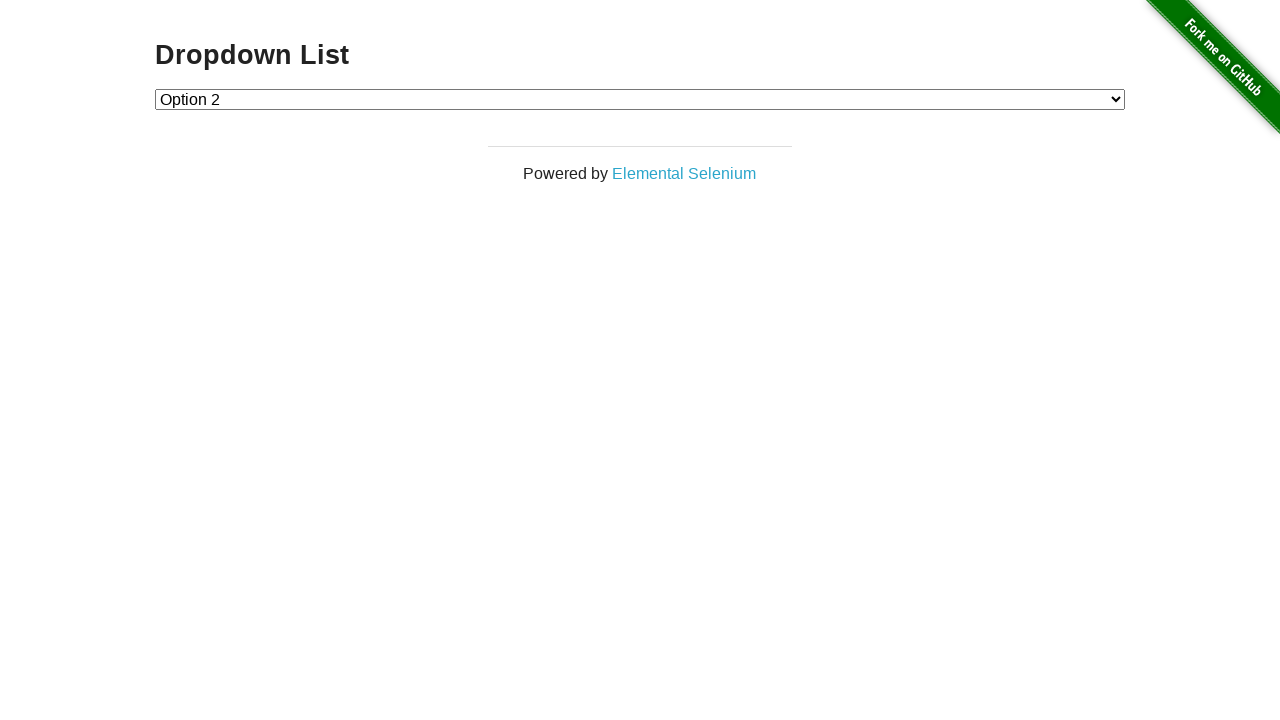